Navigates to DemoBlaze e-commerce store and verifies that product listings with names and prices are displayed on the homepage

Starting URL: https://www.demoblaze.com/

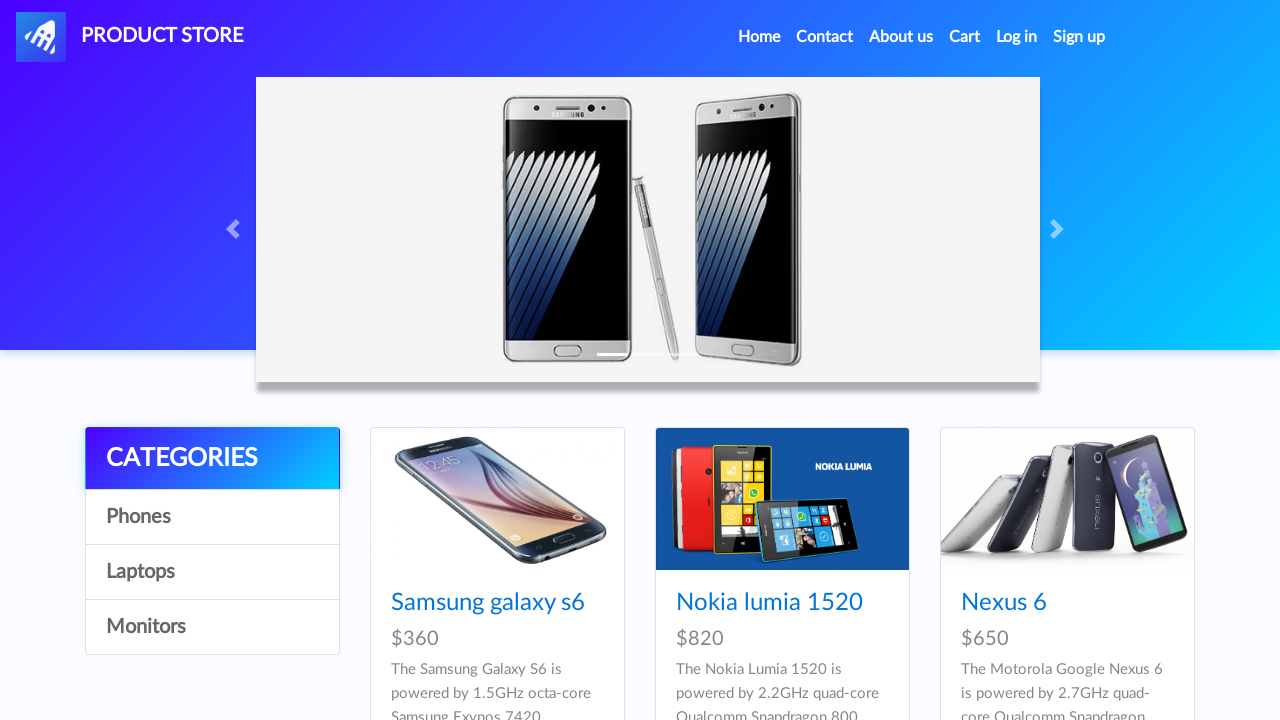

Waited for product listings to load on DemoBlaze homepage
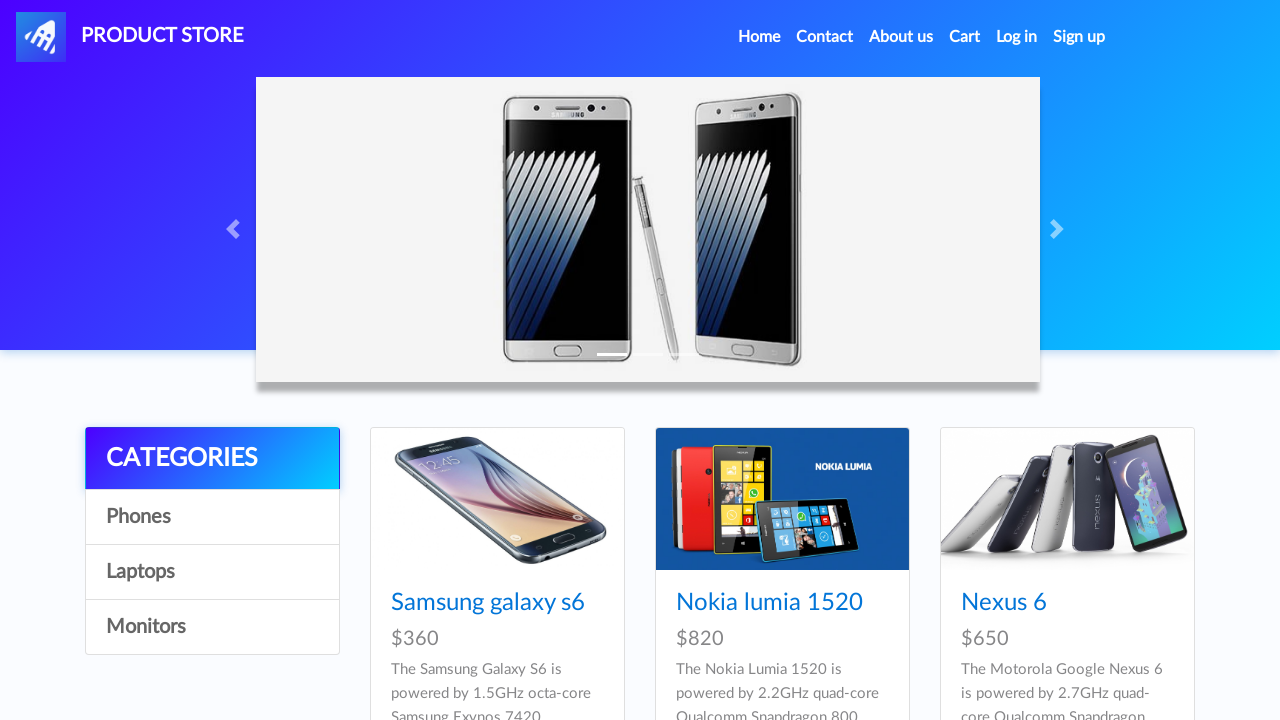

Waited for product prices to load
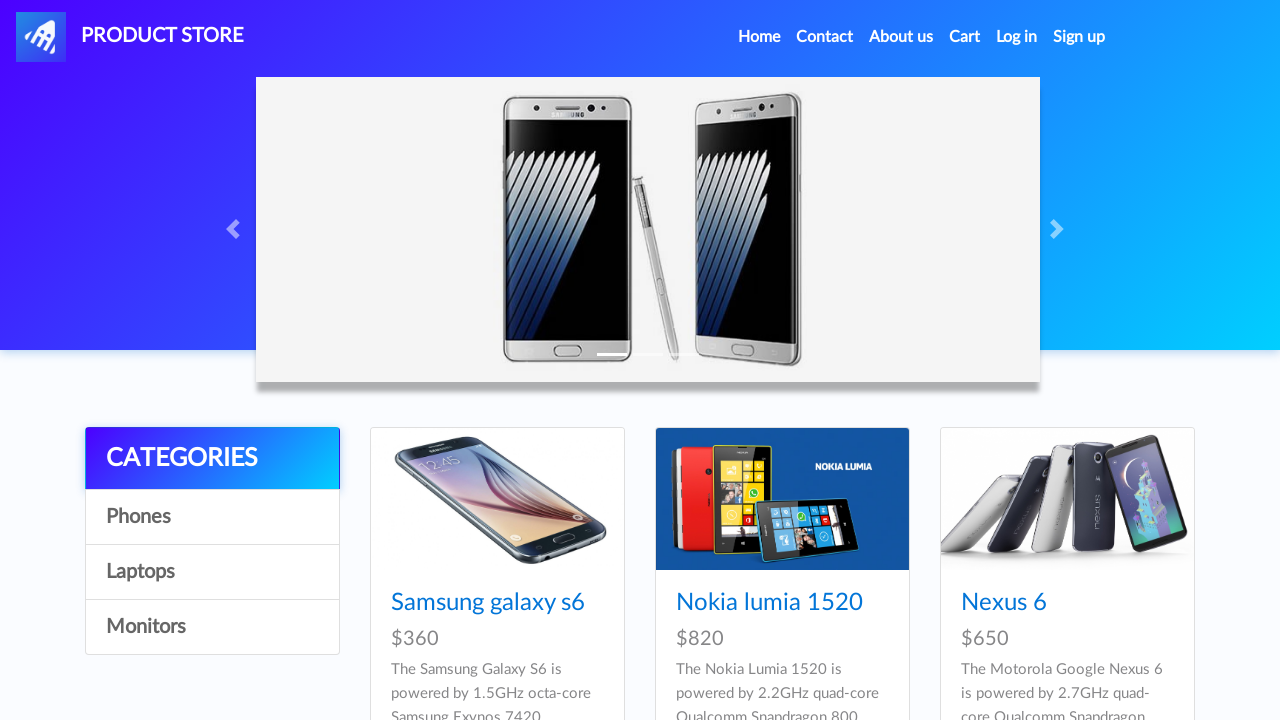

Verified that at least one product listing with name is displayed
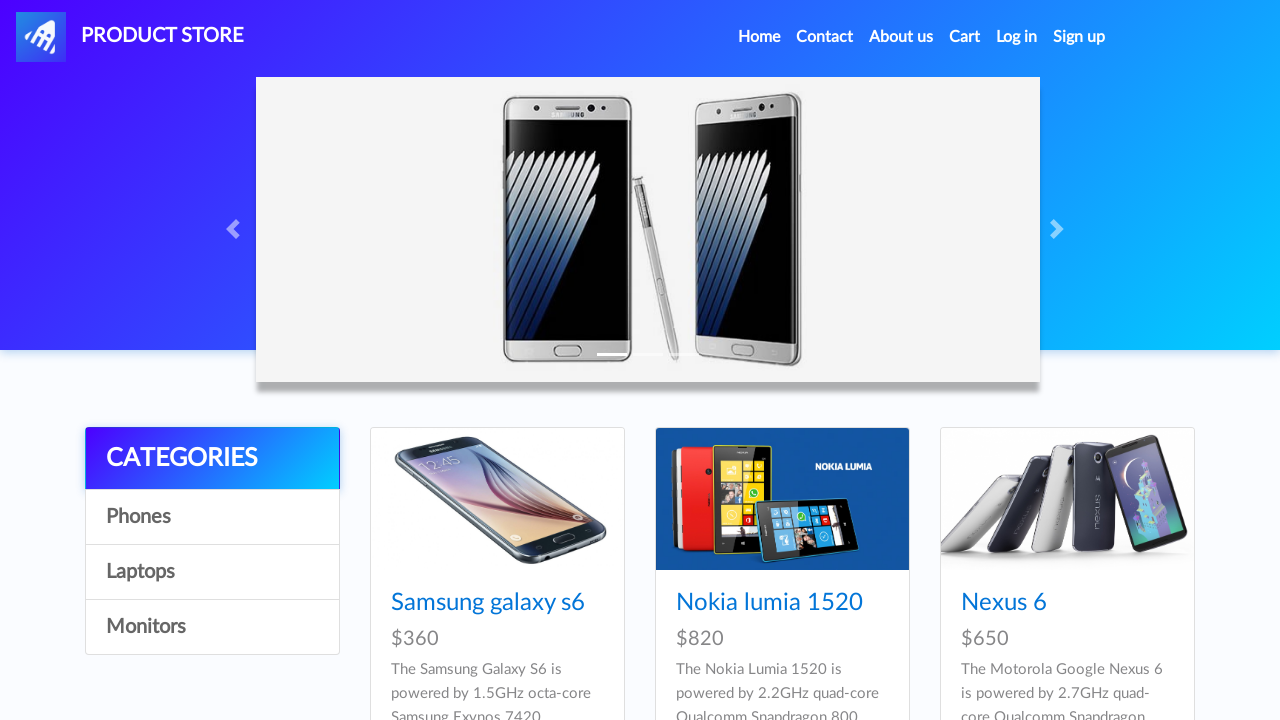

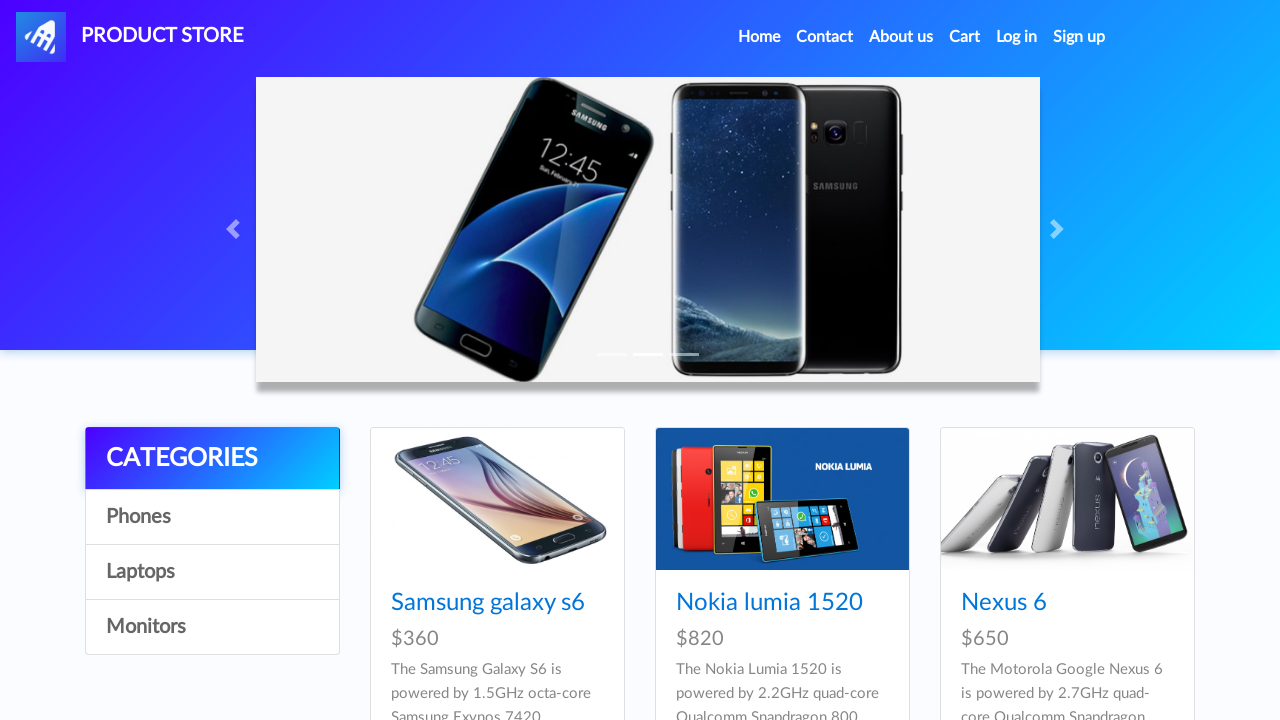